Tests hover functionality on the Hepsiburada e-commerce website by hovering over the "Moda" (Fashion) navigation menu element to trigger dropdown display.

Starting URL: https://www.hepsiburada.com/

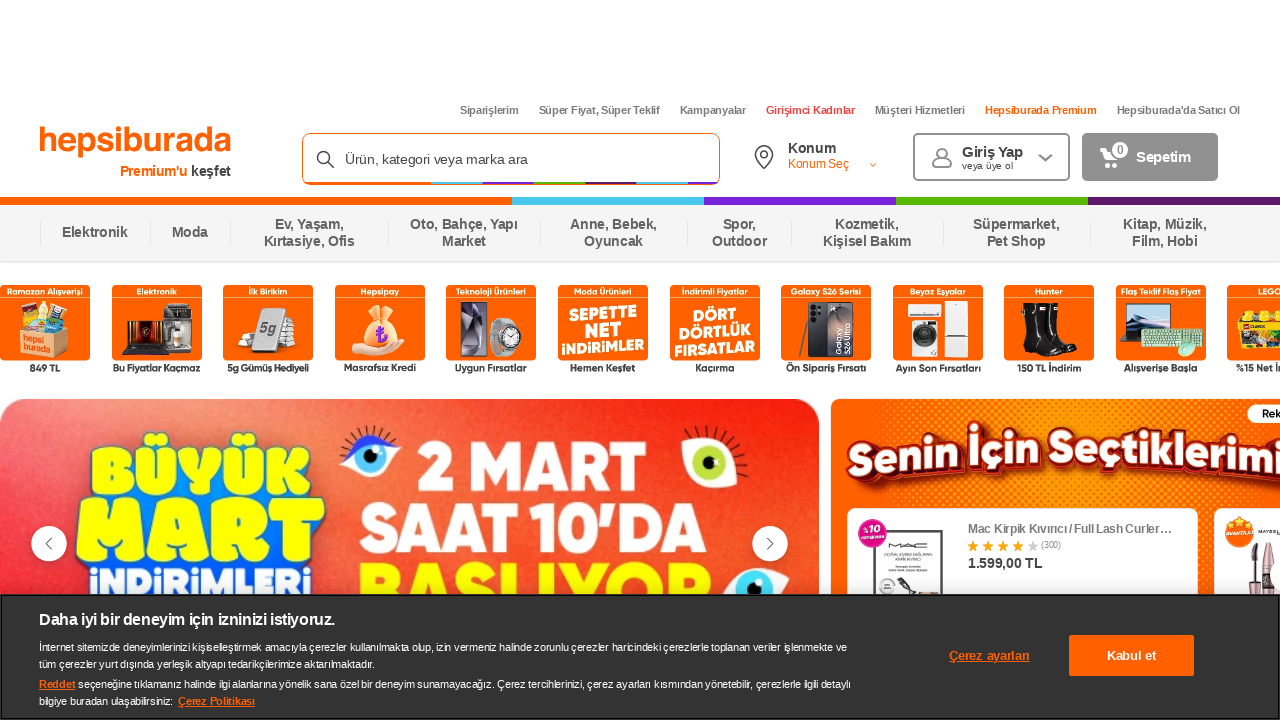

Page loaded with domcontentloaded state
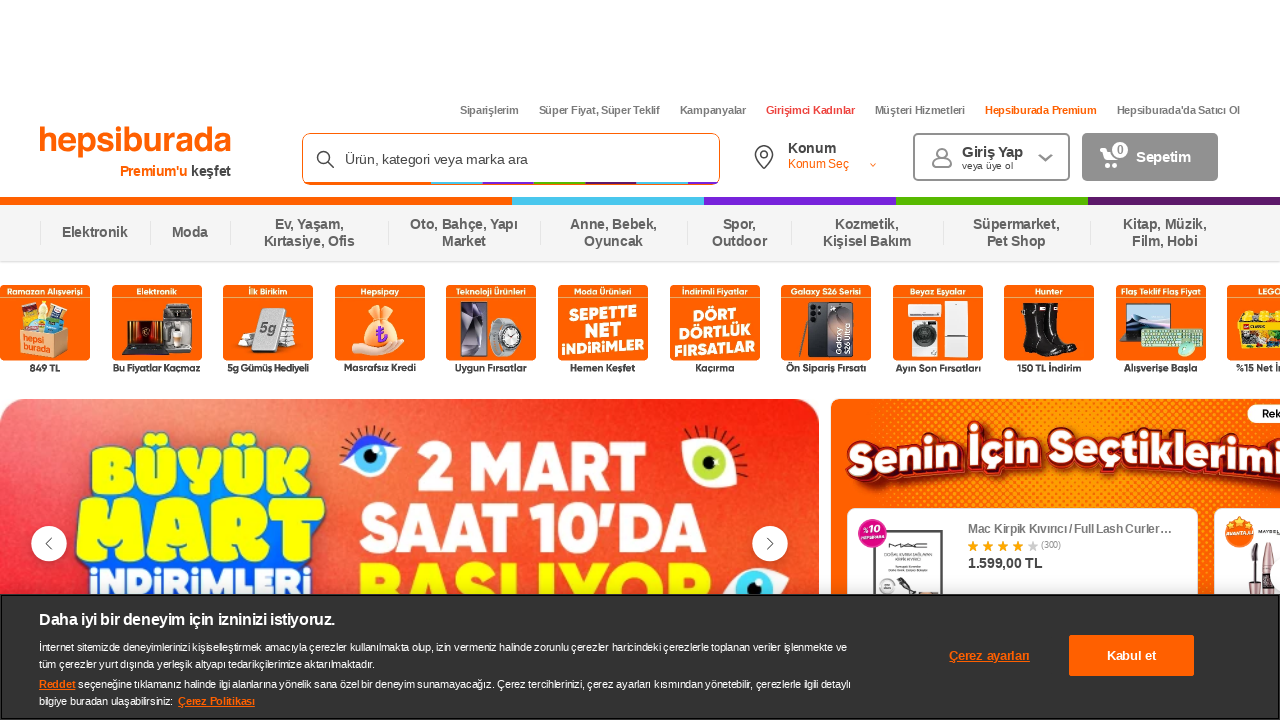

Located the Moda (Fashion) navigation menu element
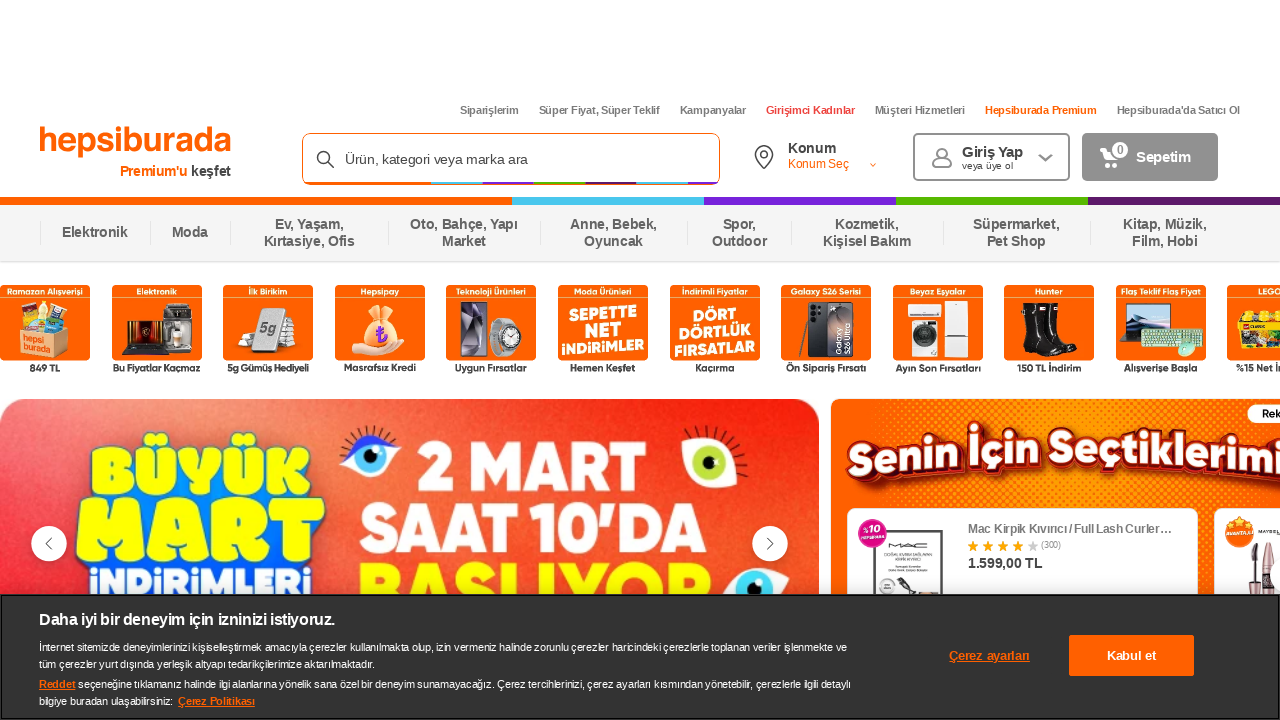

Hovered over the Moda menu to trigger dropdown display at (190, 233) on xpath=//span[text()='Moda']
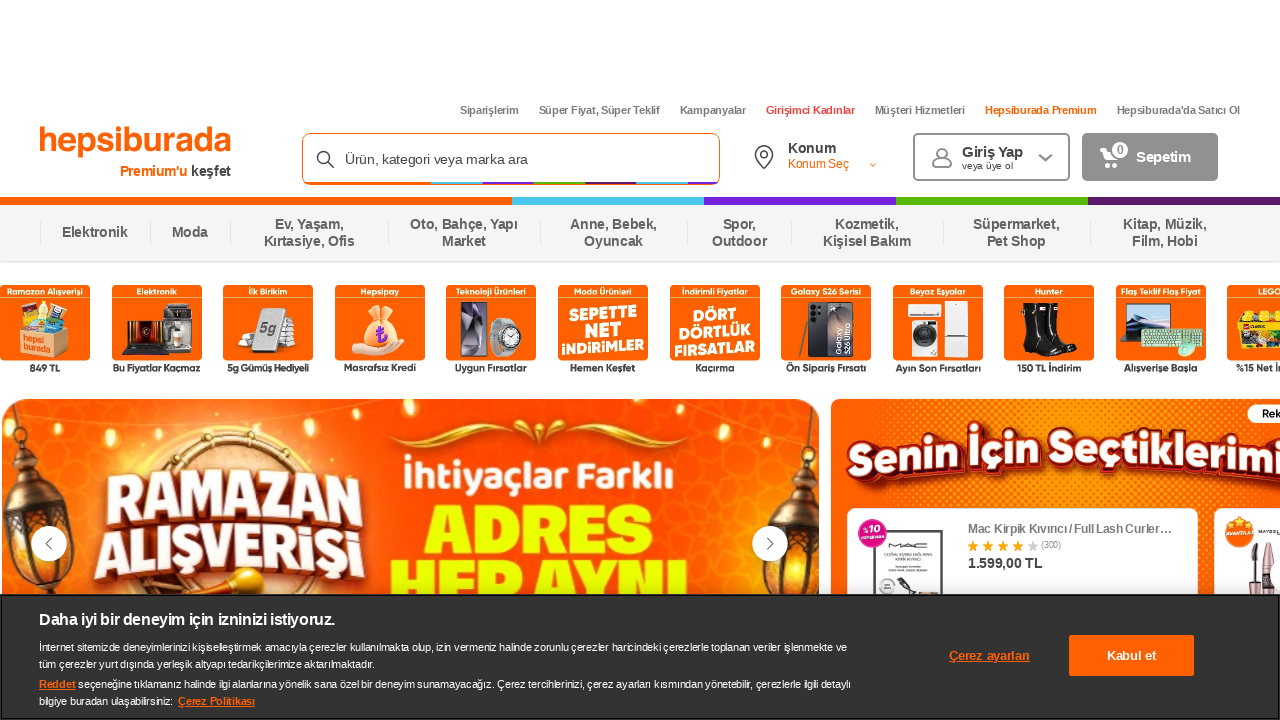

Waited 2 seconds to observe the dropdown menu
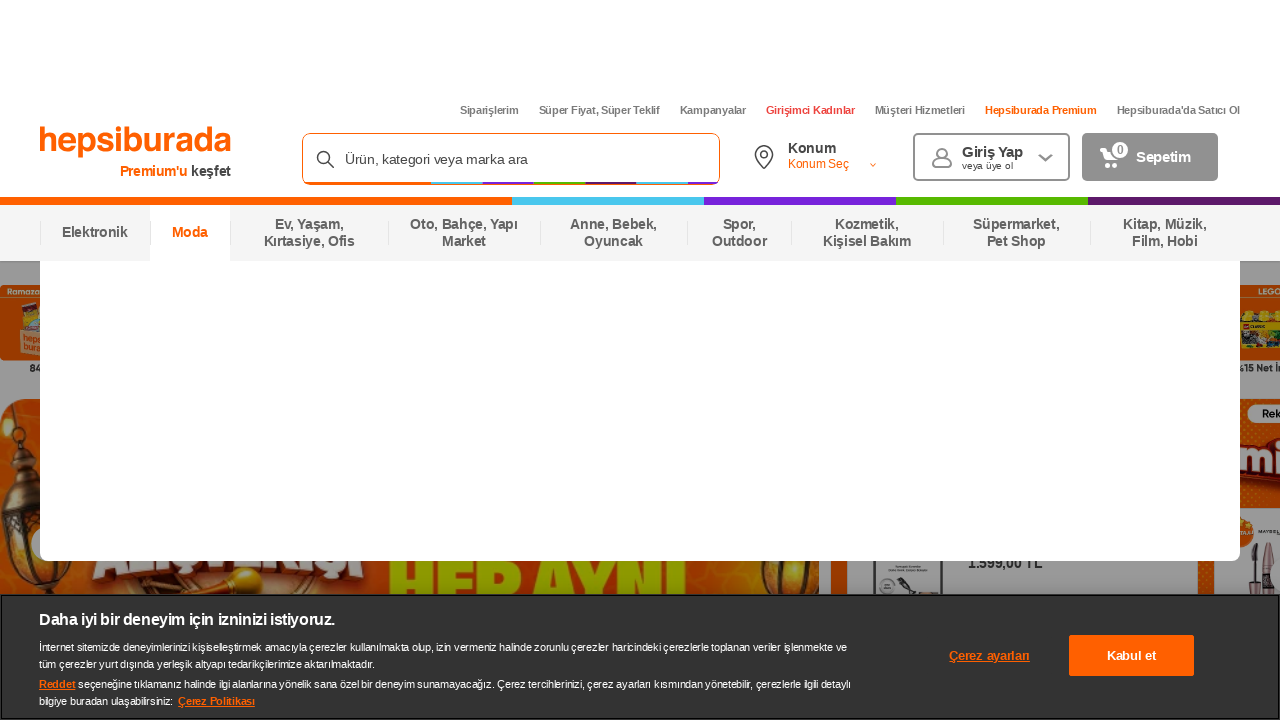

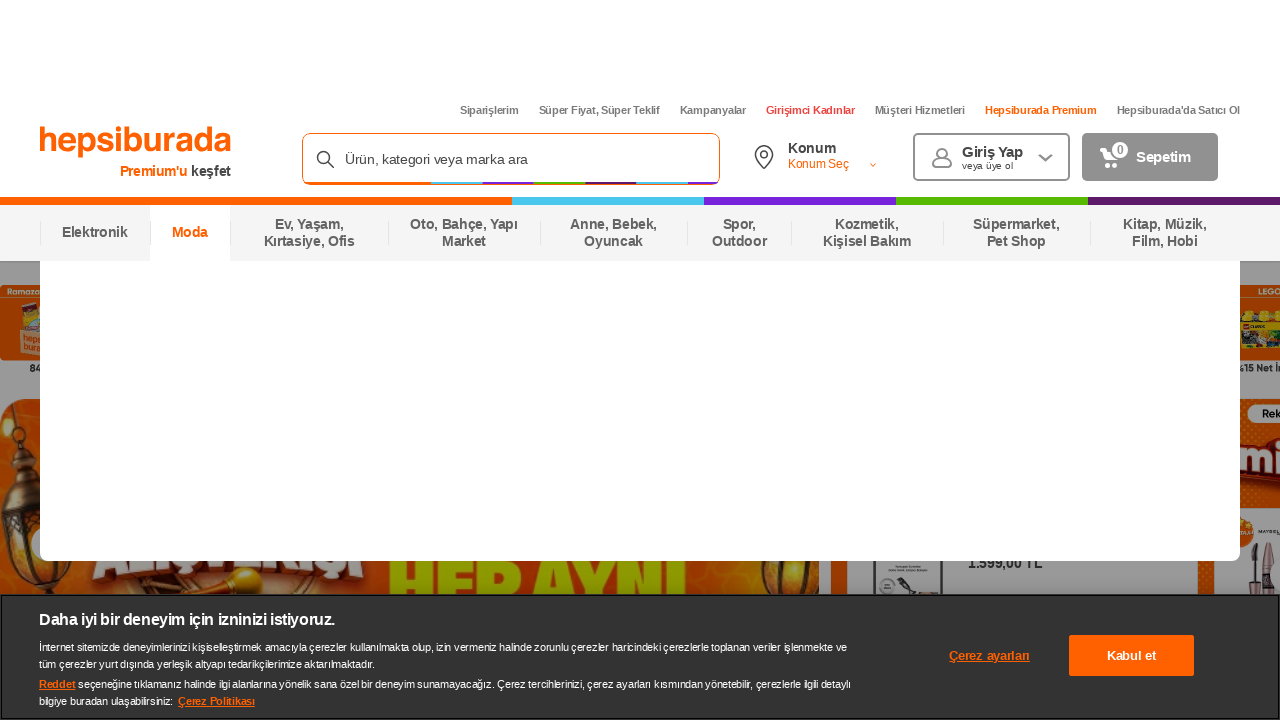